Verifies that the email input field exists and has a placeholder containing "Correo"

Starting URL: https://www.stg.openenglish.com/

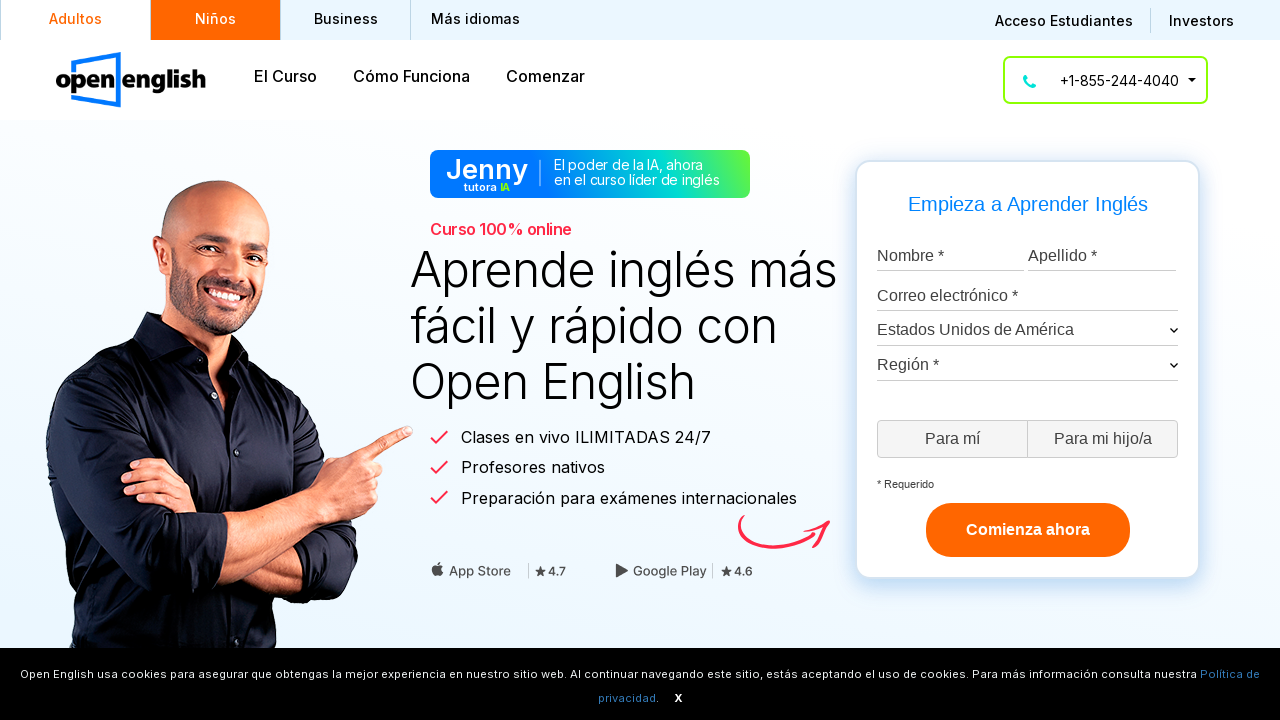

Navigated to https://www.stg.openenglish.com/
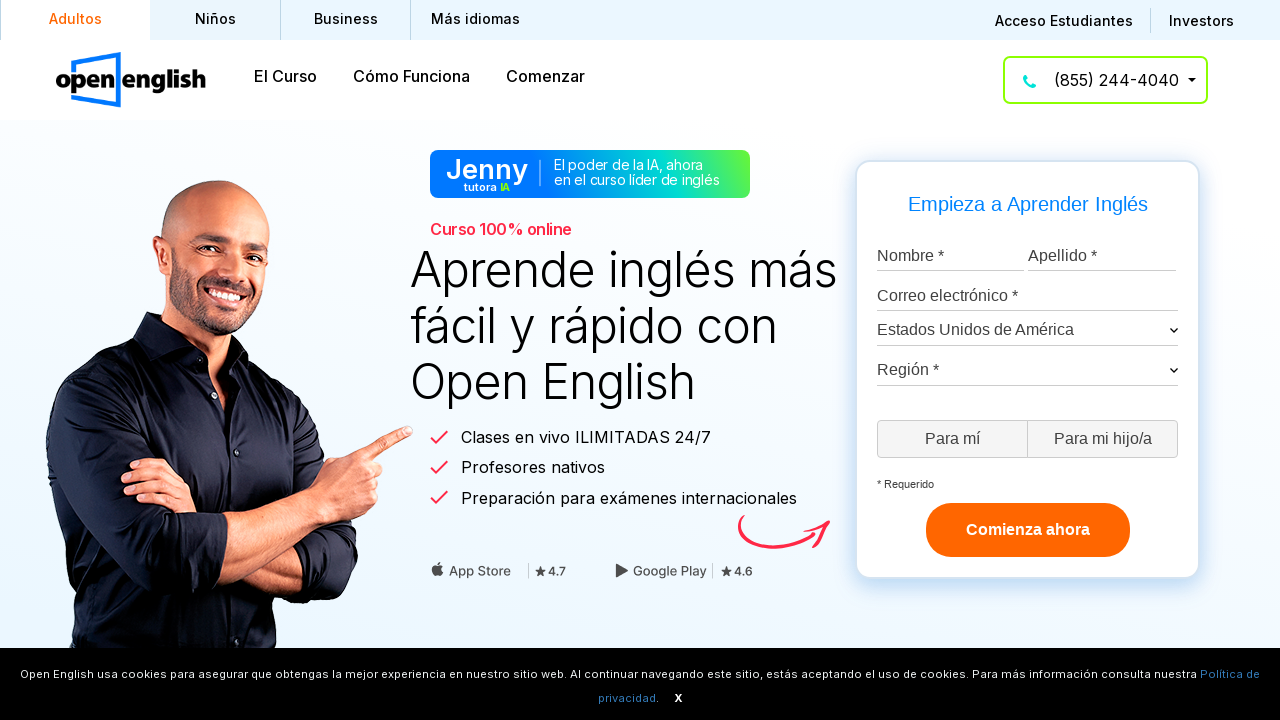

Located email input field with id 'emailaddress-input'
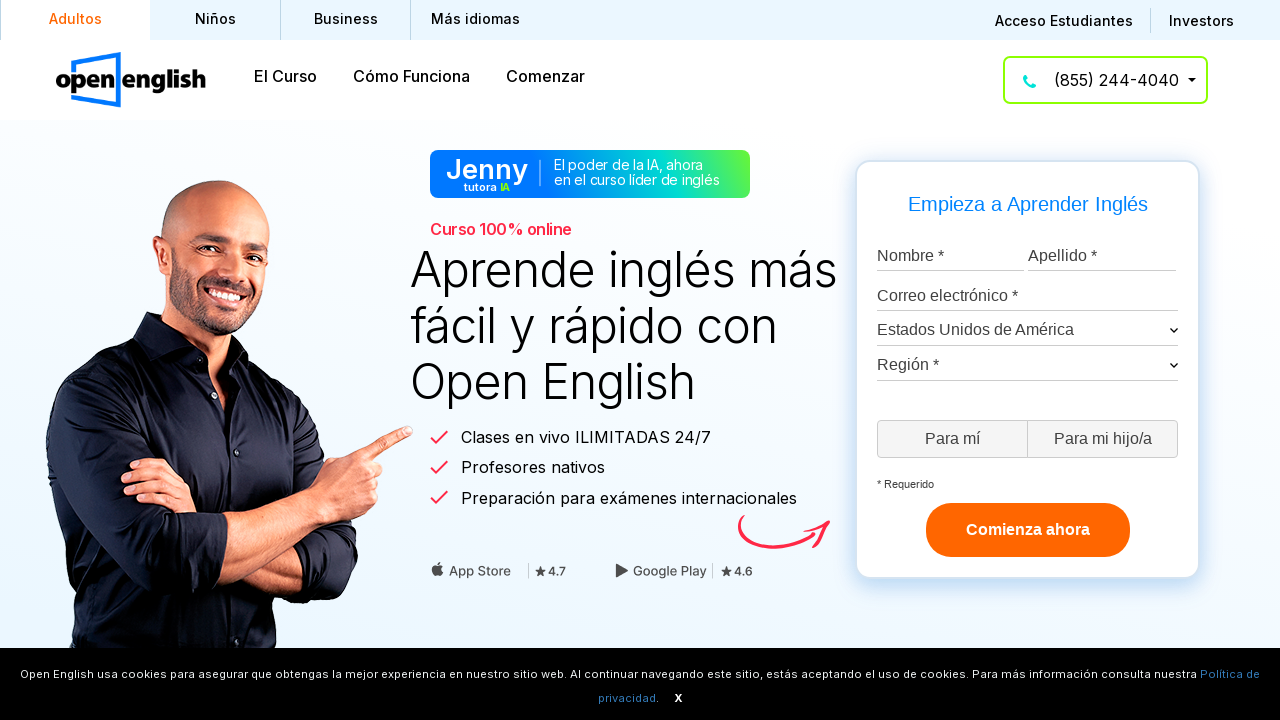

Email input field is visible and ready
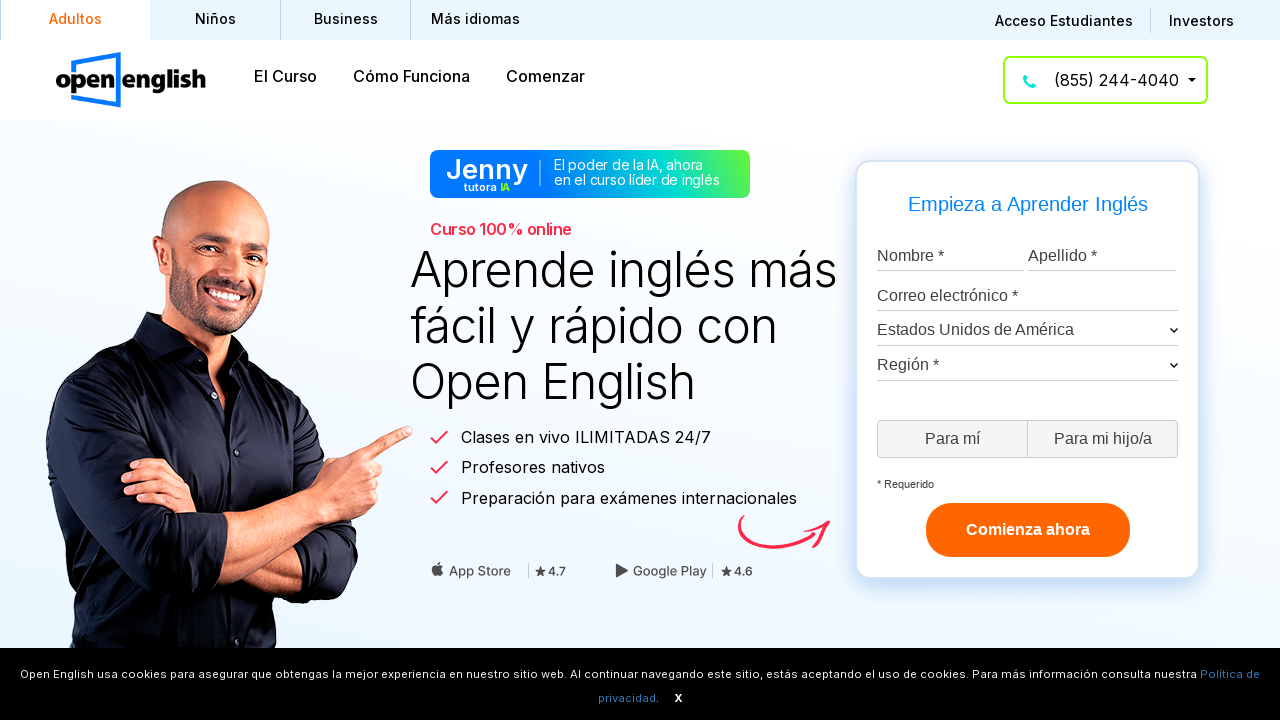

Verified that email input placeholder contains 'Correo'
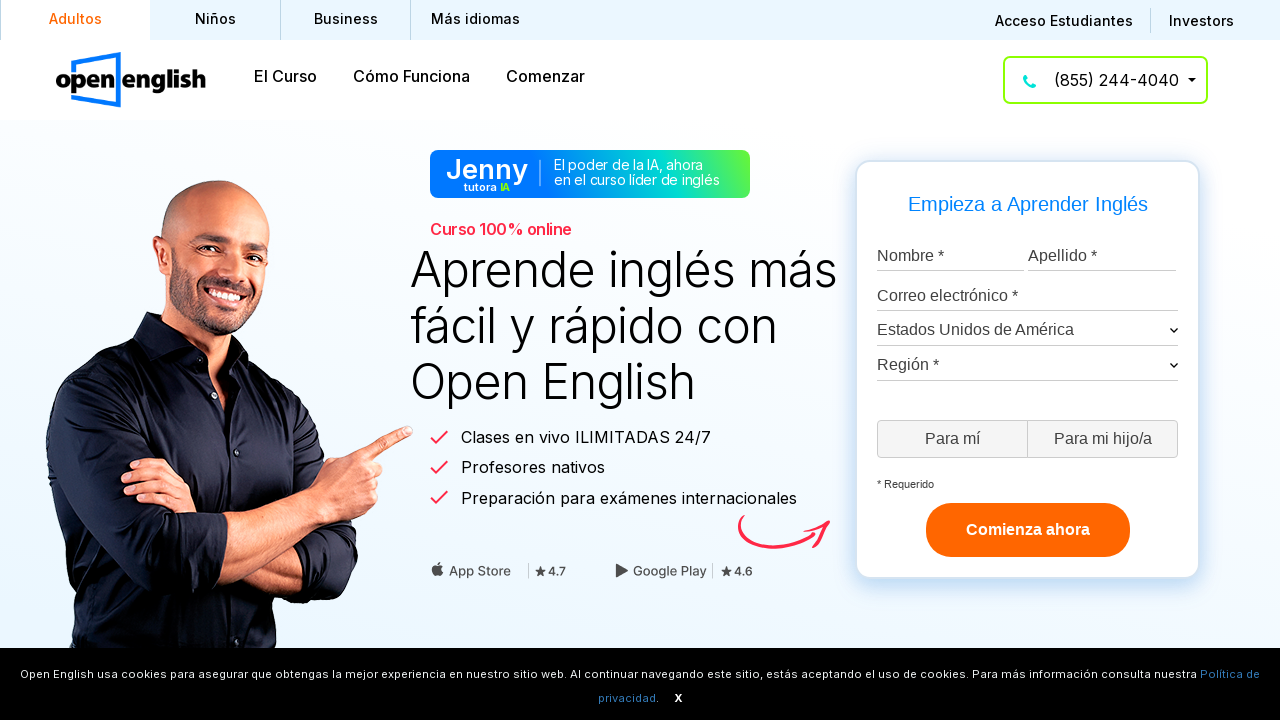

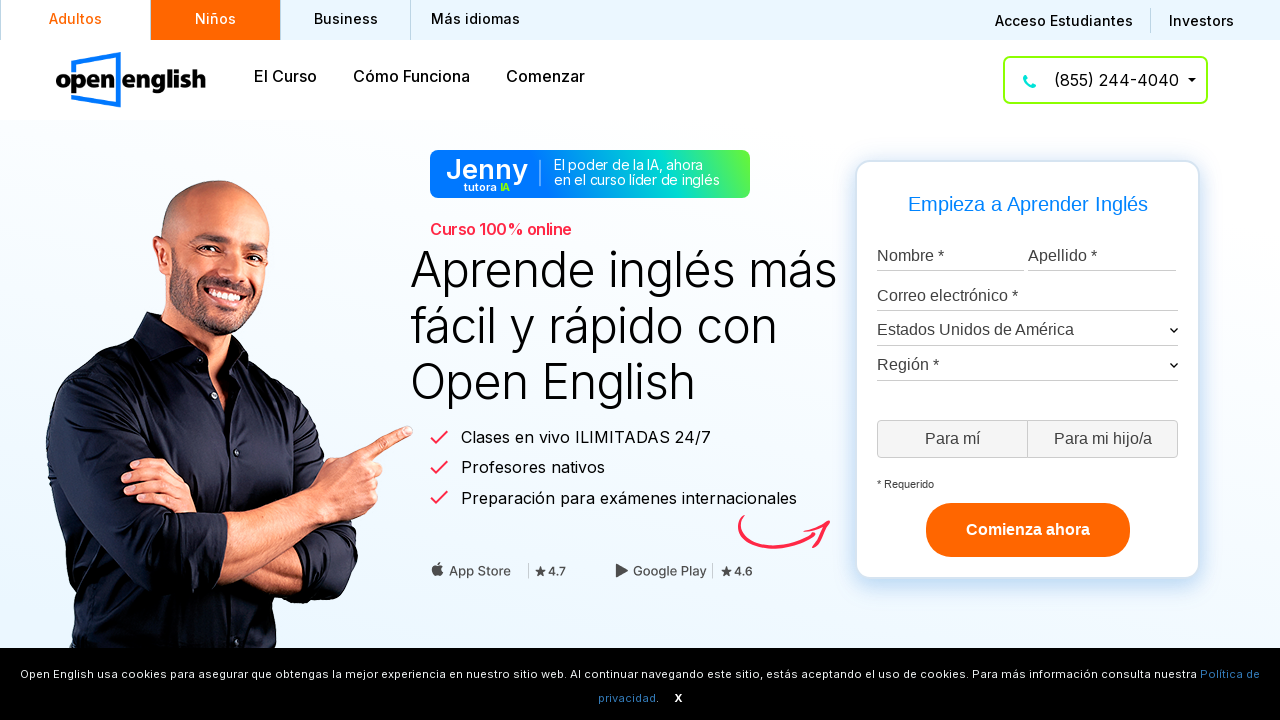